Tests the footer section of the only.digital website by scrolling to the footer and verifying that key elements are present including menu items, contact information (email, phone), social media links (Telegram, Behance, DProfile, VK), and copyright information.

Starting URL: https://only.digital/

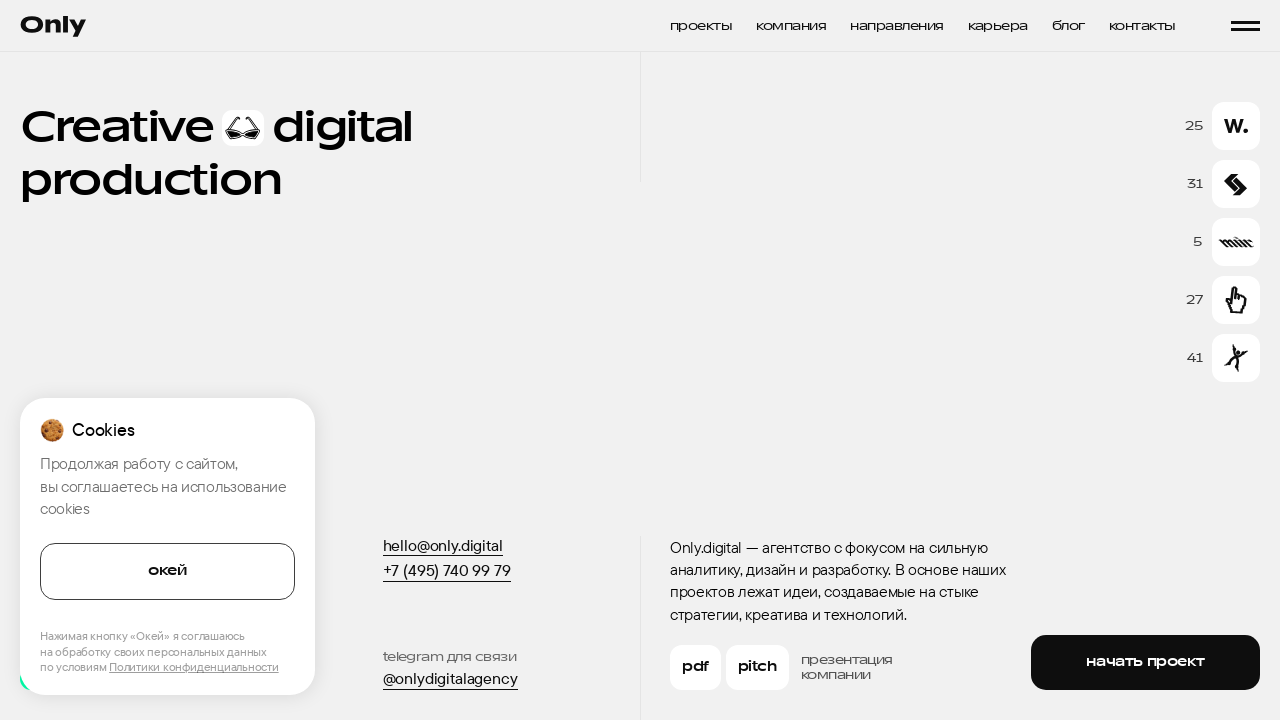

Page body loaded successfully
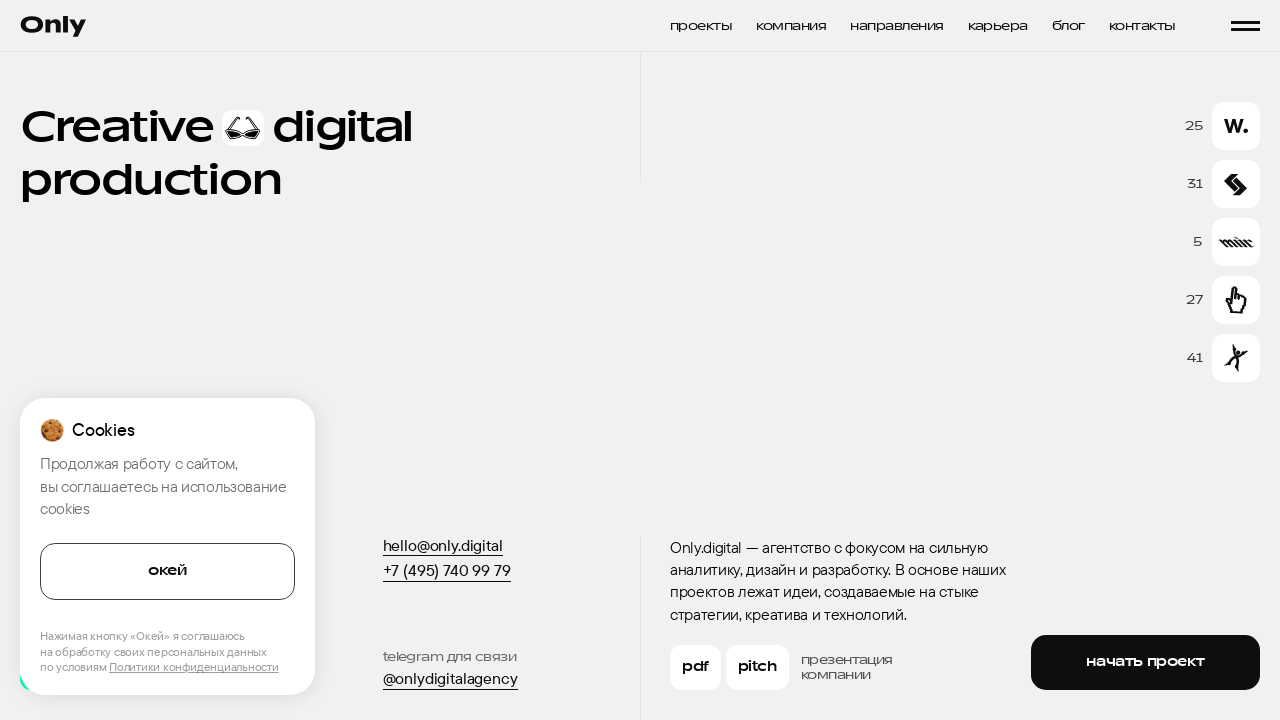

Located footer element
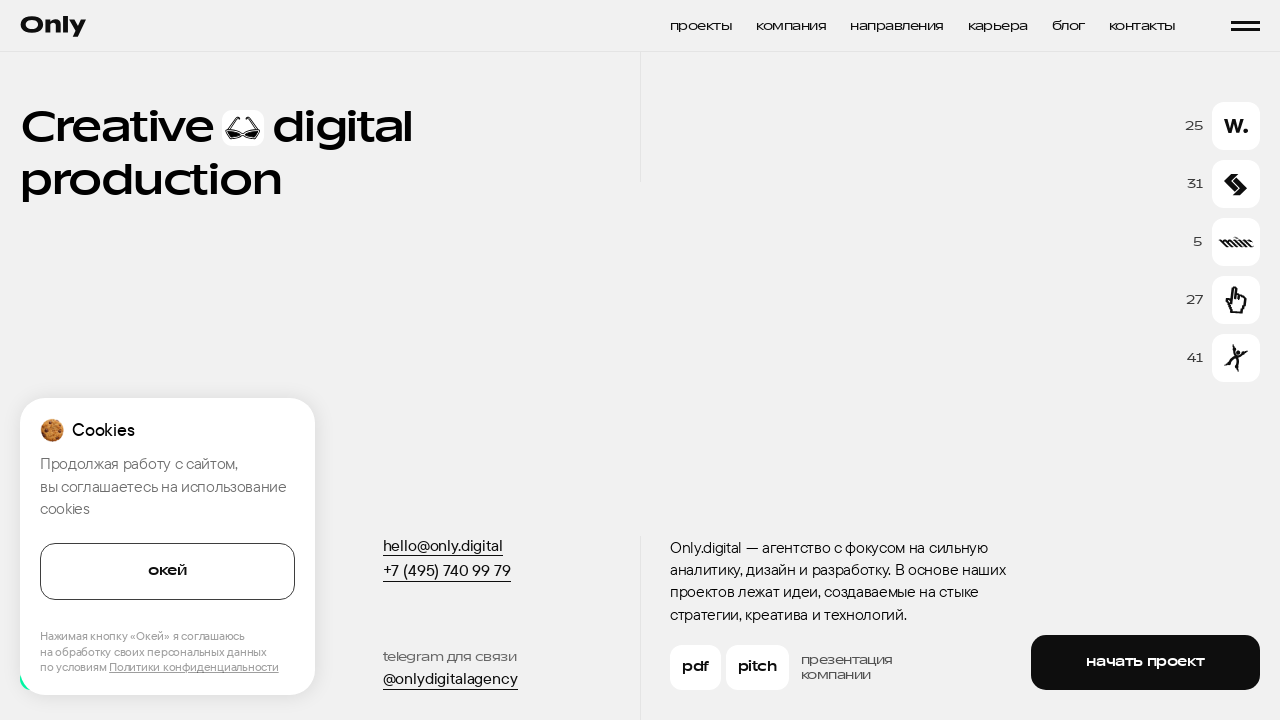

Scrolled to footer section
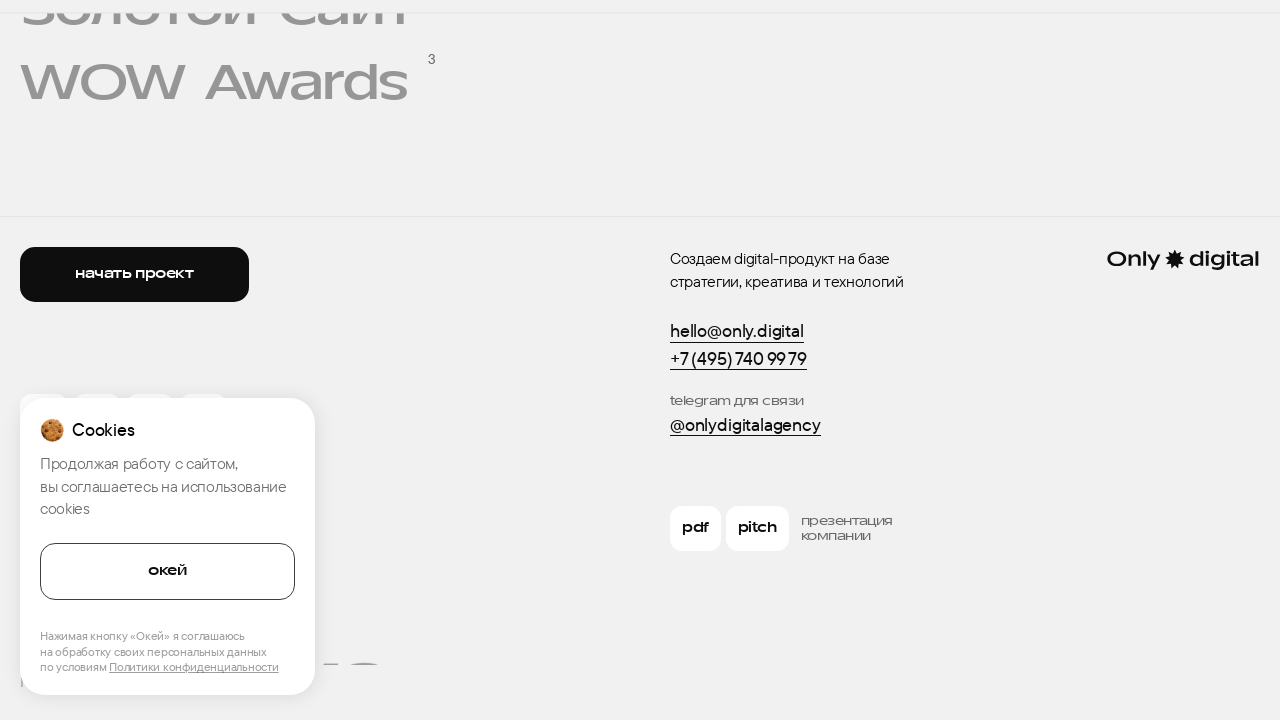

Waited 500ms for lazy-loaded content in footer
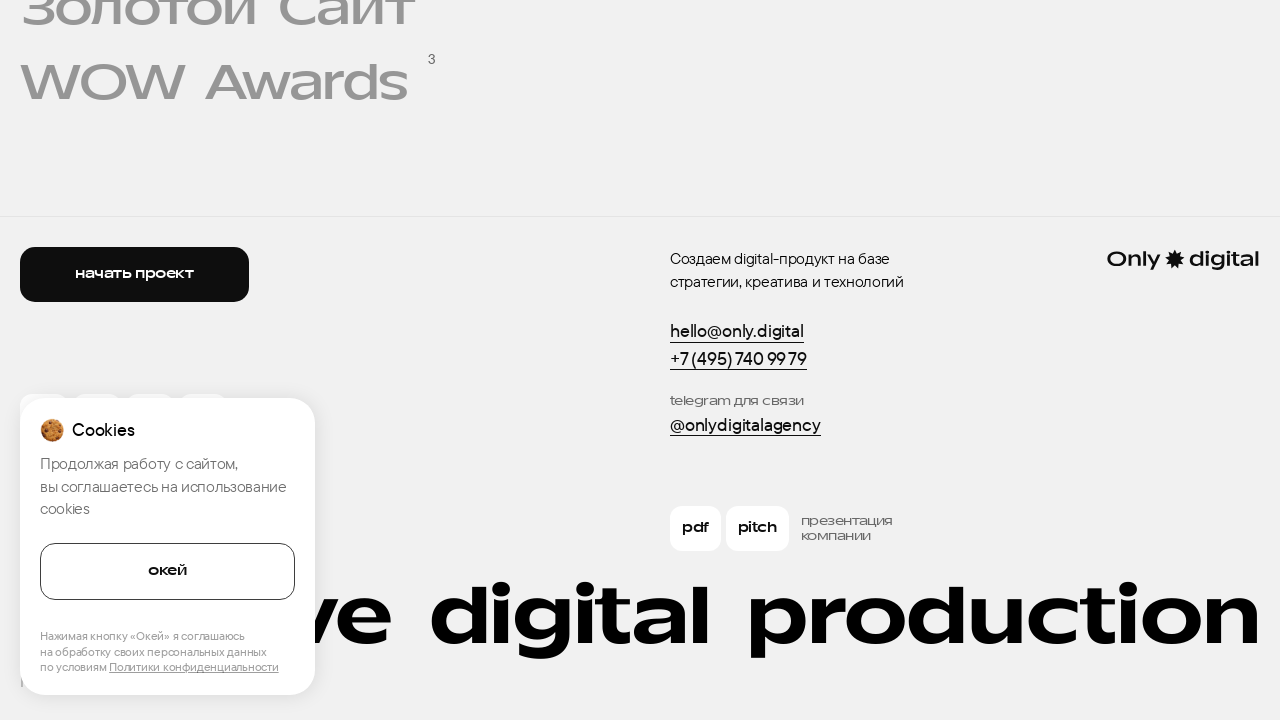

Verified footer is visible
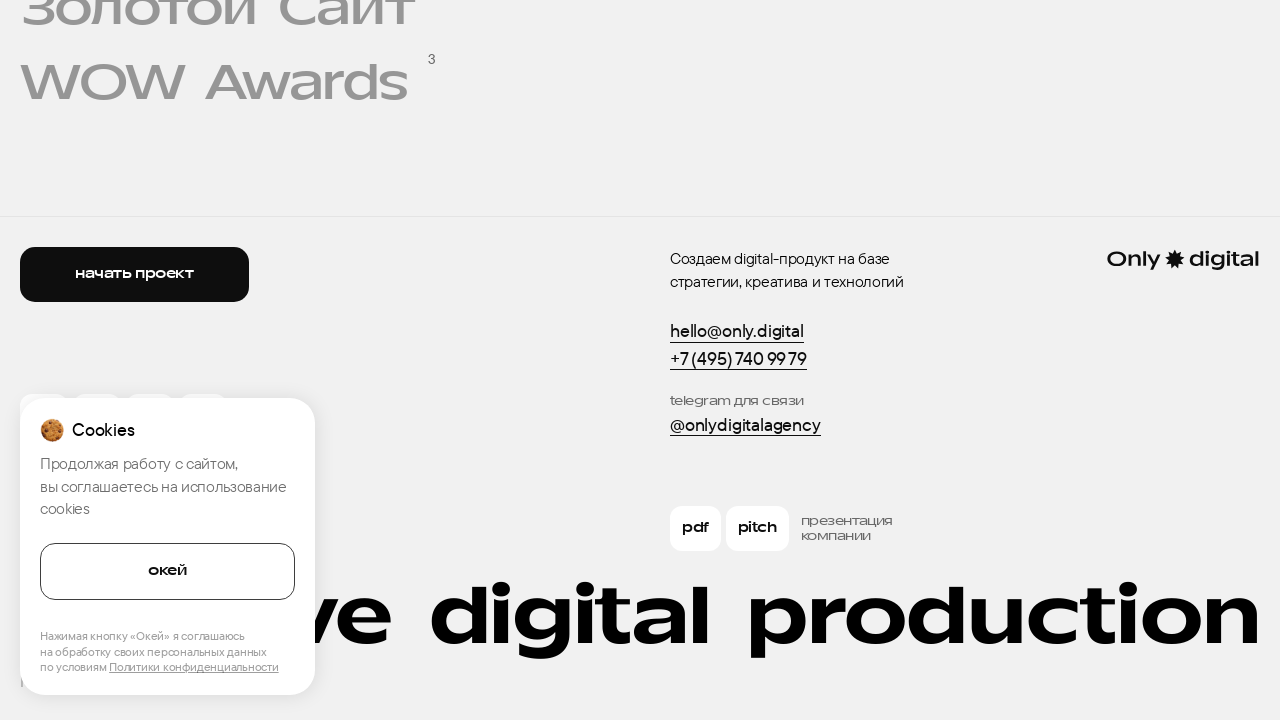

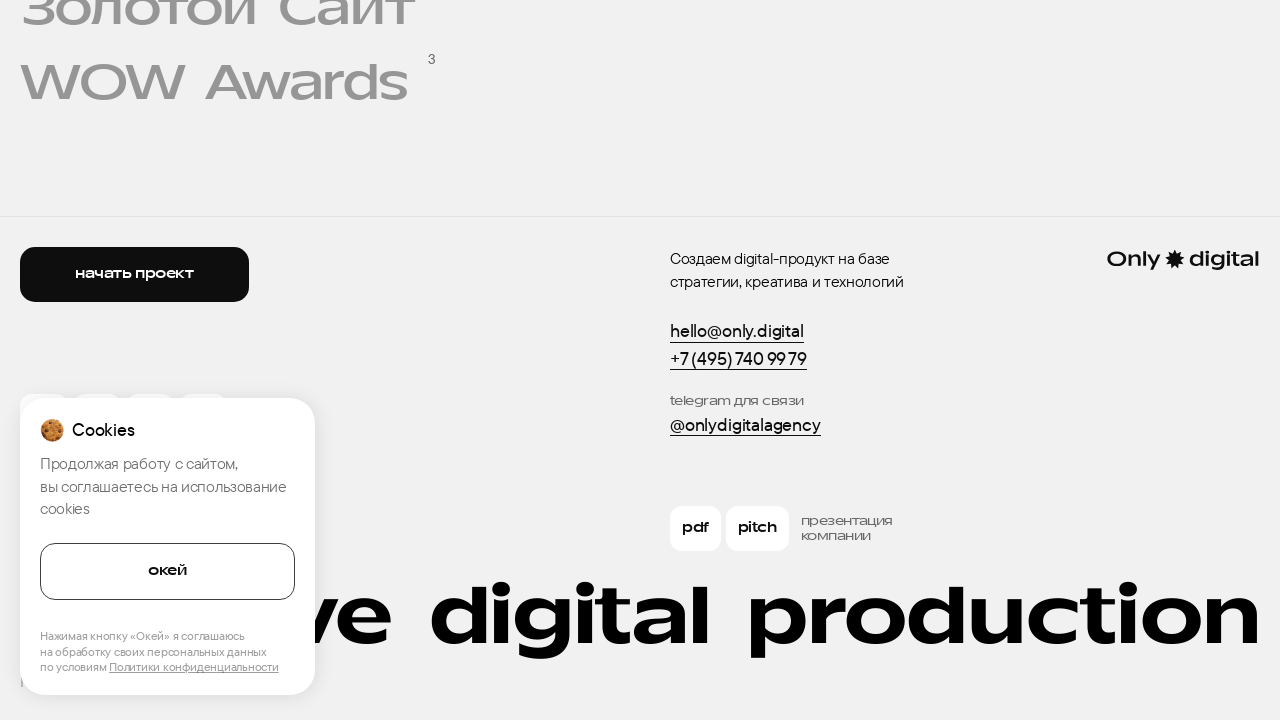